Tests the B3 stock exchange price lookup functionality by searching for a stock symbol and verifying that the price information is displayed.

Starting URL: https://www.b3.com.br/pt_br/market-data-e-indices/servicos-de-dados/market-data/cotacoes/outros-ativos.htm

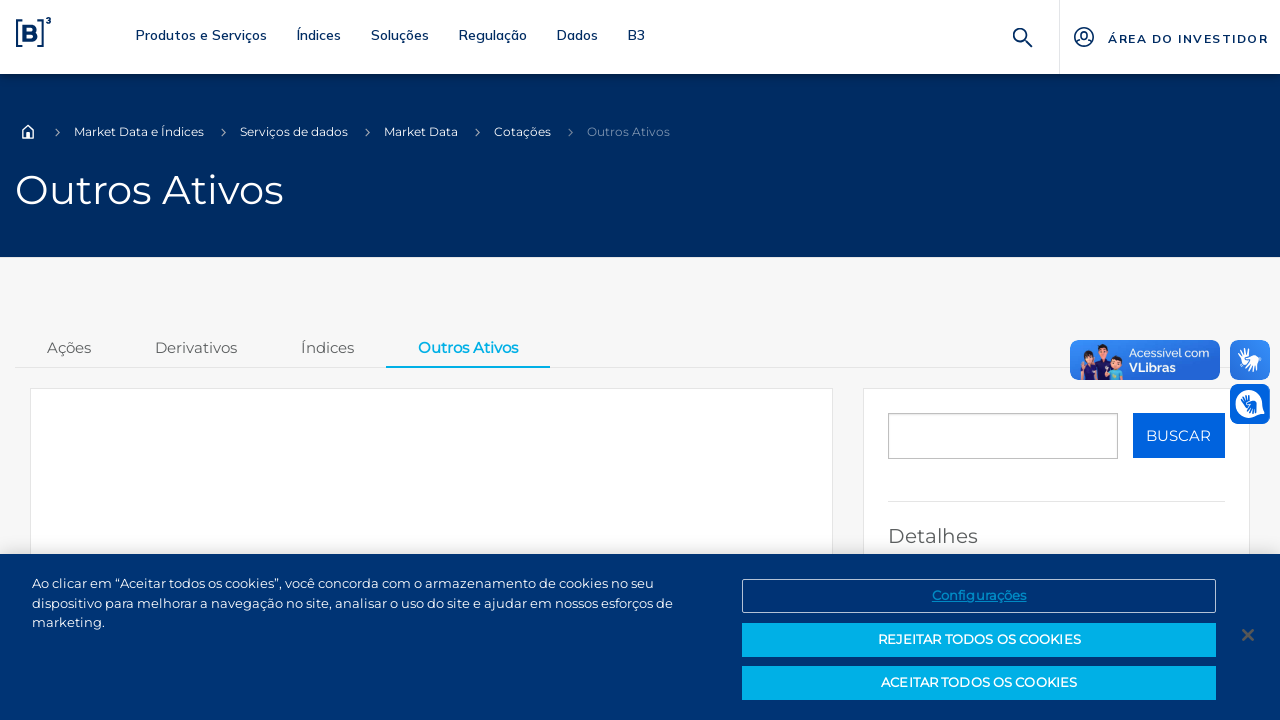

Waited for search field to be available
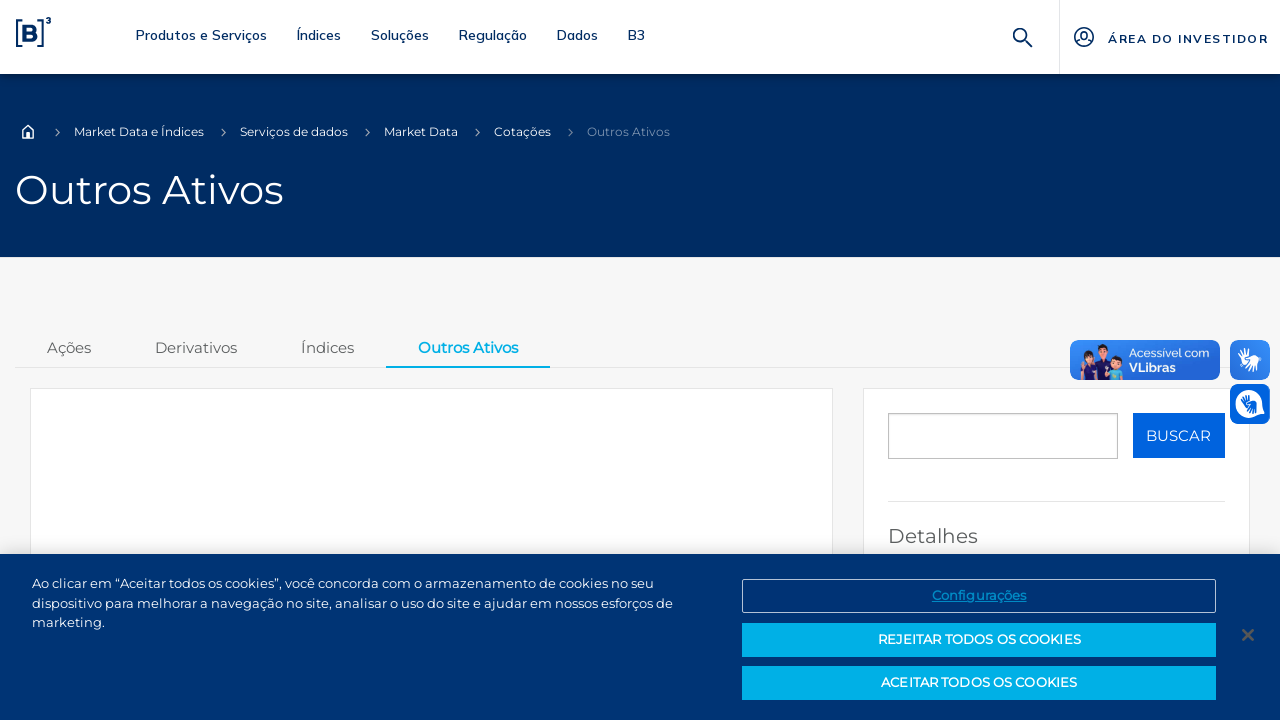

Filled search field with stock symbol 'PETR4' on #txtCampoPesquisa
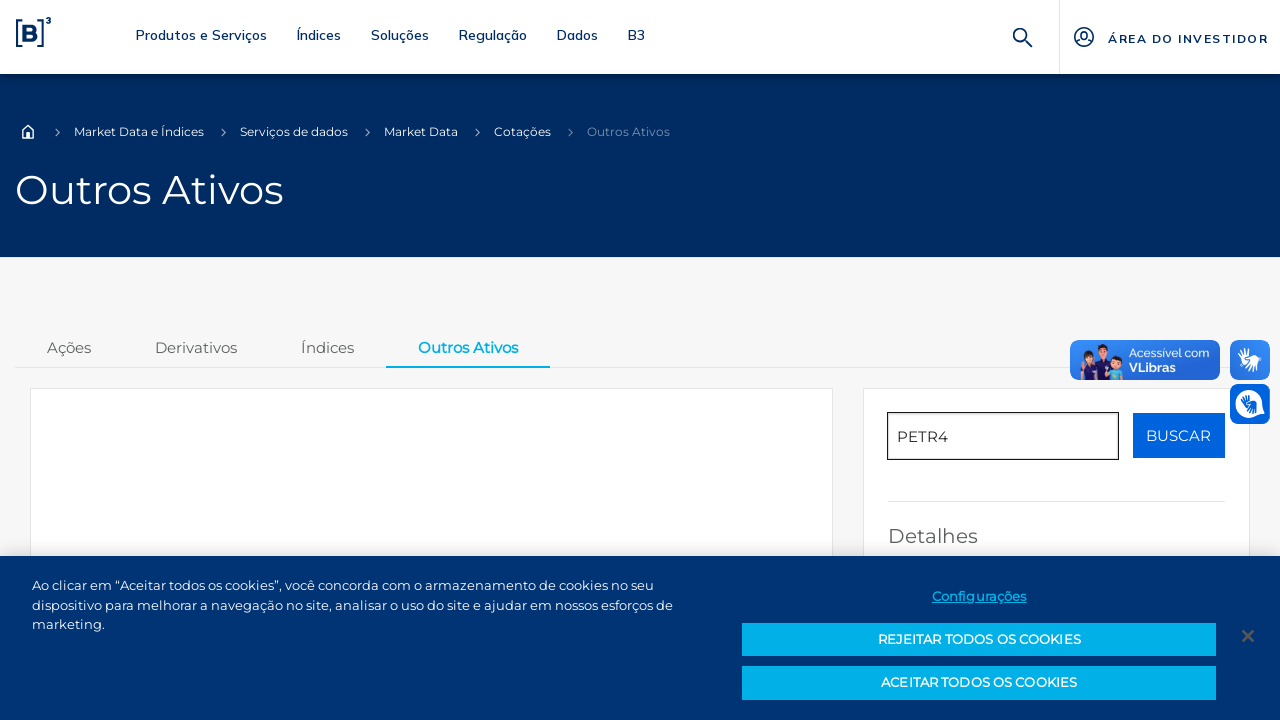

Pressed Enter to search for PETR4 on #txtCampoPesquisa
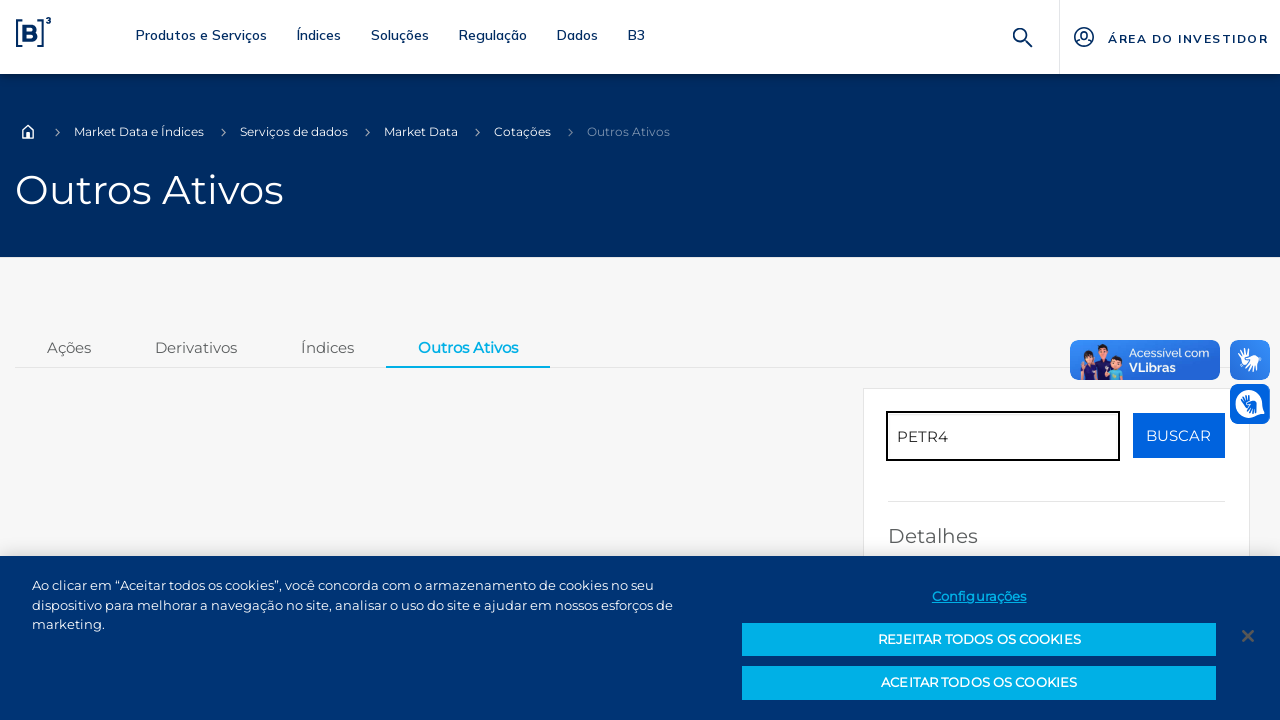

Waited for price information or 'not found' message to display
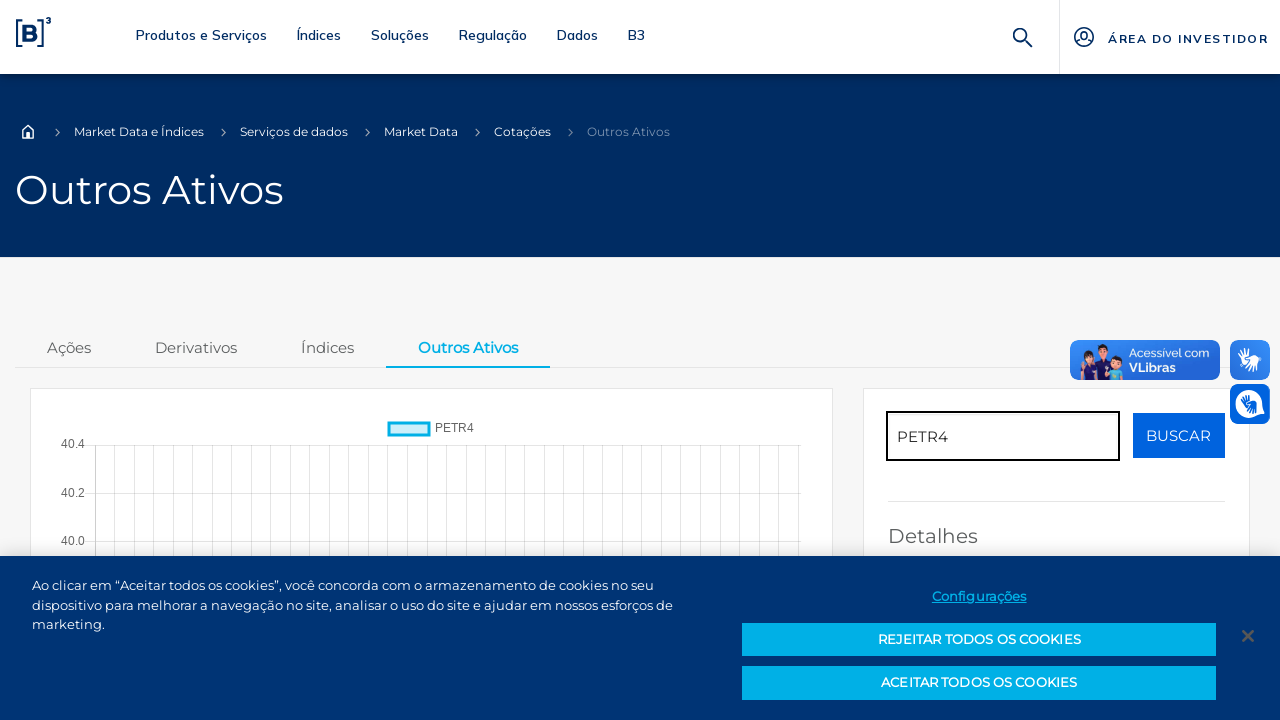

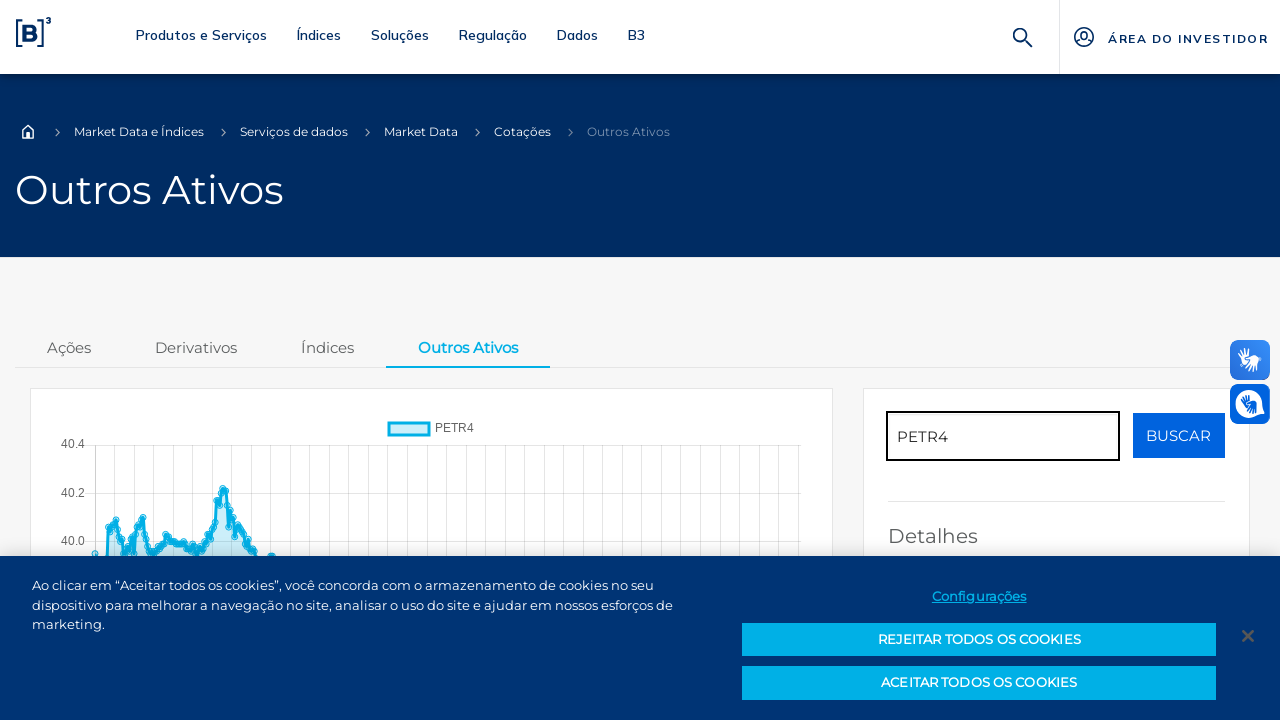